Tests that a prompt dialog appears when clicking the prompt button, enters a name, and verifies the result displays the entered name

Starting URL: https://demoqa.com/alerts

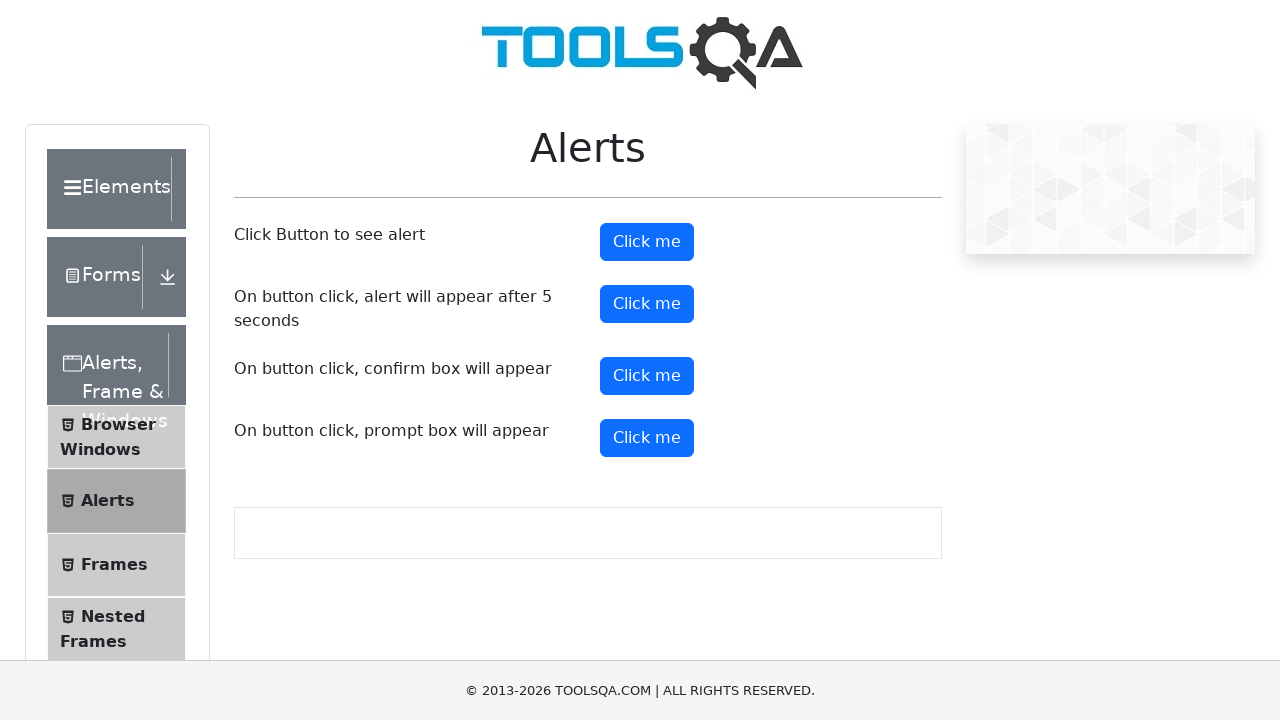

Set up dialog handler to accept prompt with 'Test User'
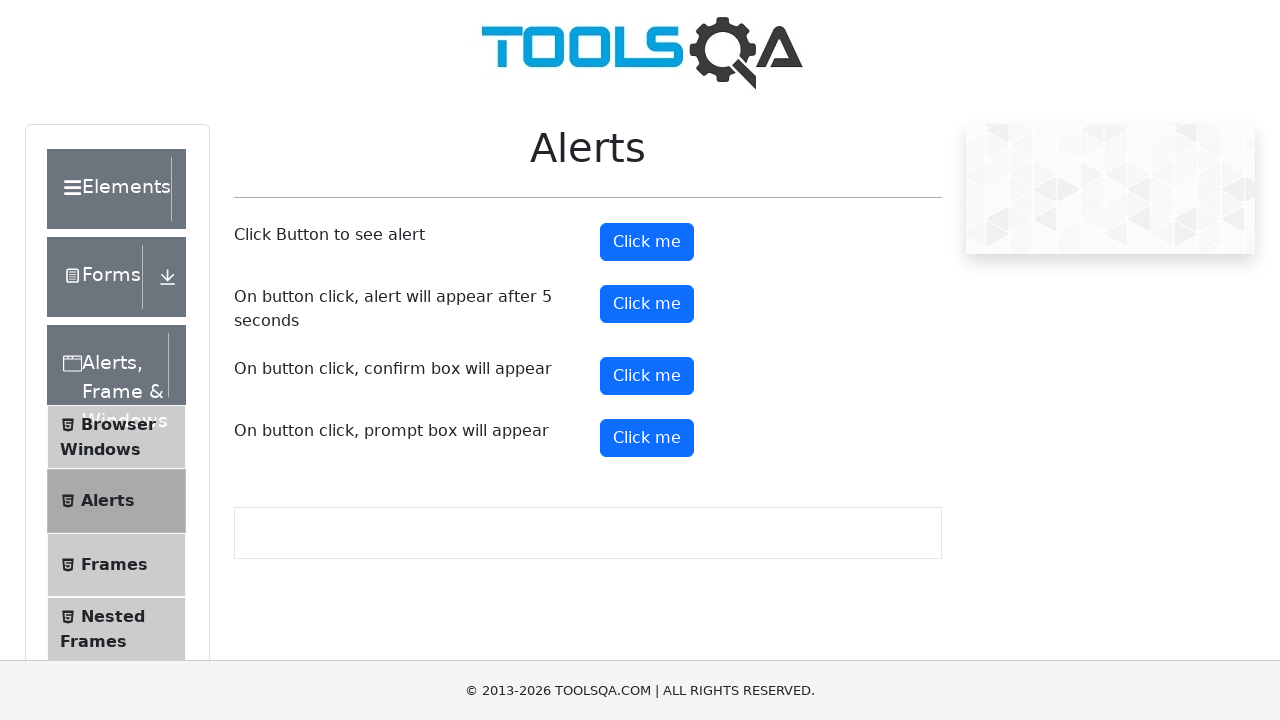

Clicked the prompt button at (647, 438) on #promtButton
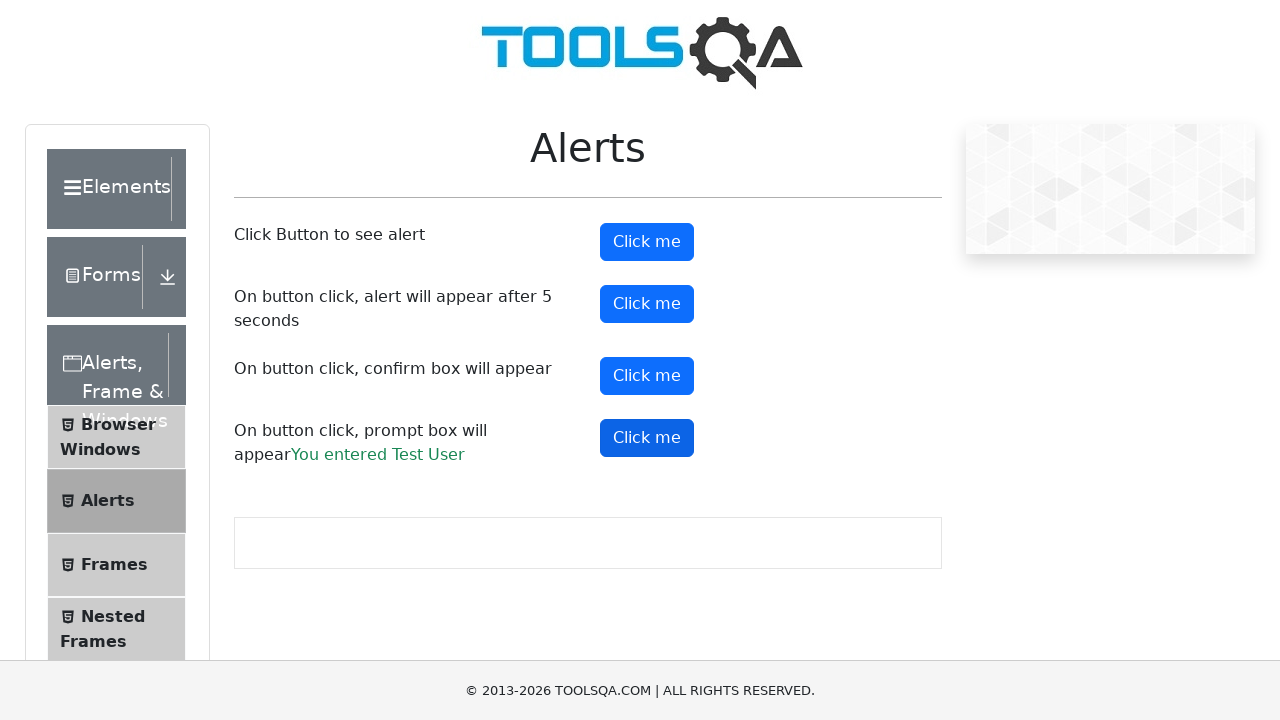

Prompt result text appeared on the page
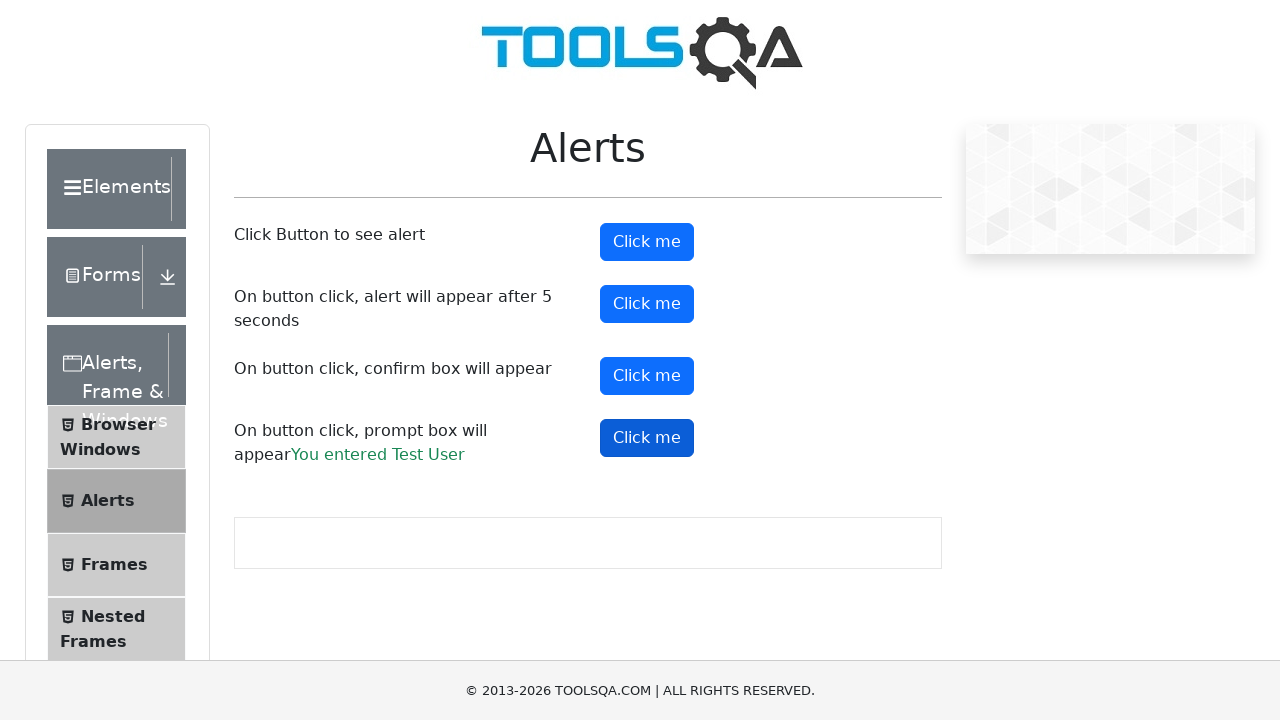

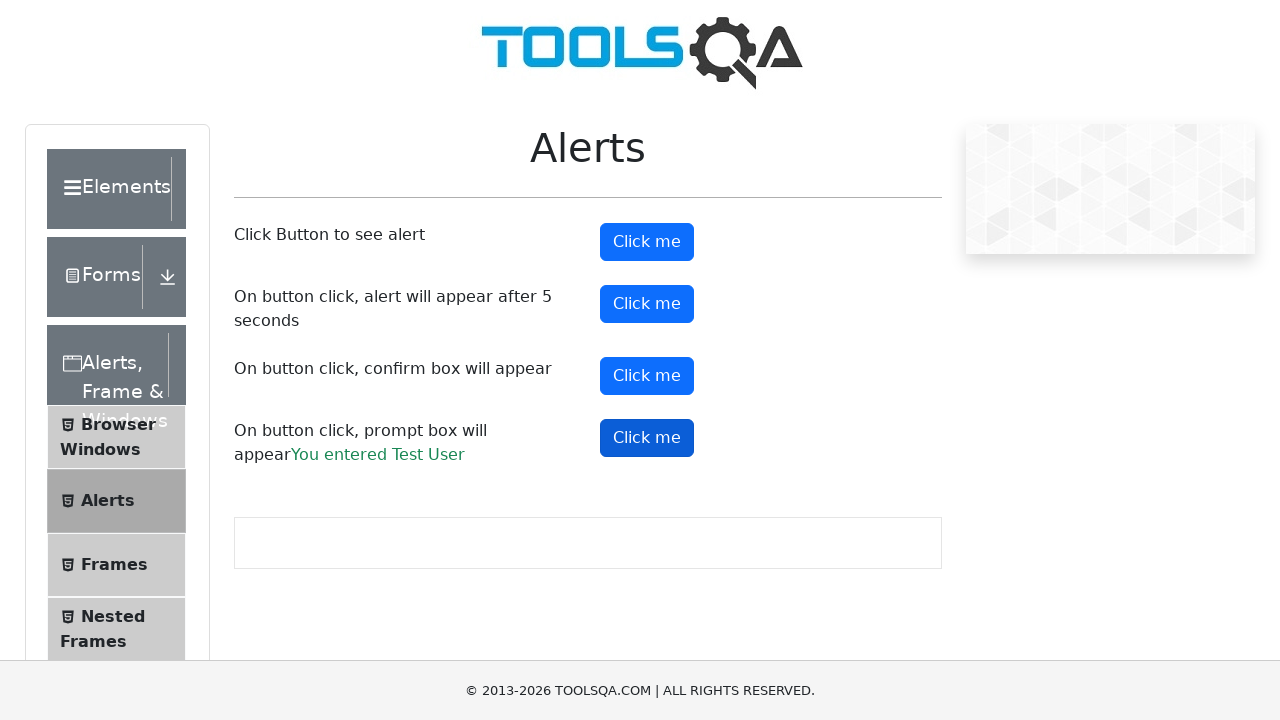